Tests e-commerce product filtering for games category by selecting free shipping, interest-free installments, price range R$2000-R$8000, and 3-star rating, then verifying results load.

Starting URL: https://curso-web-scraping.pages.dev/#/desafio/4?categoria=games

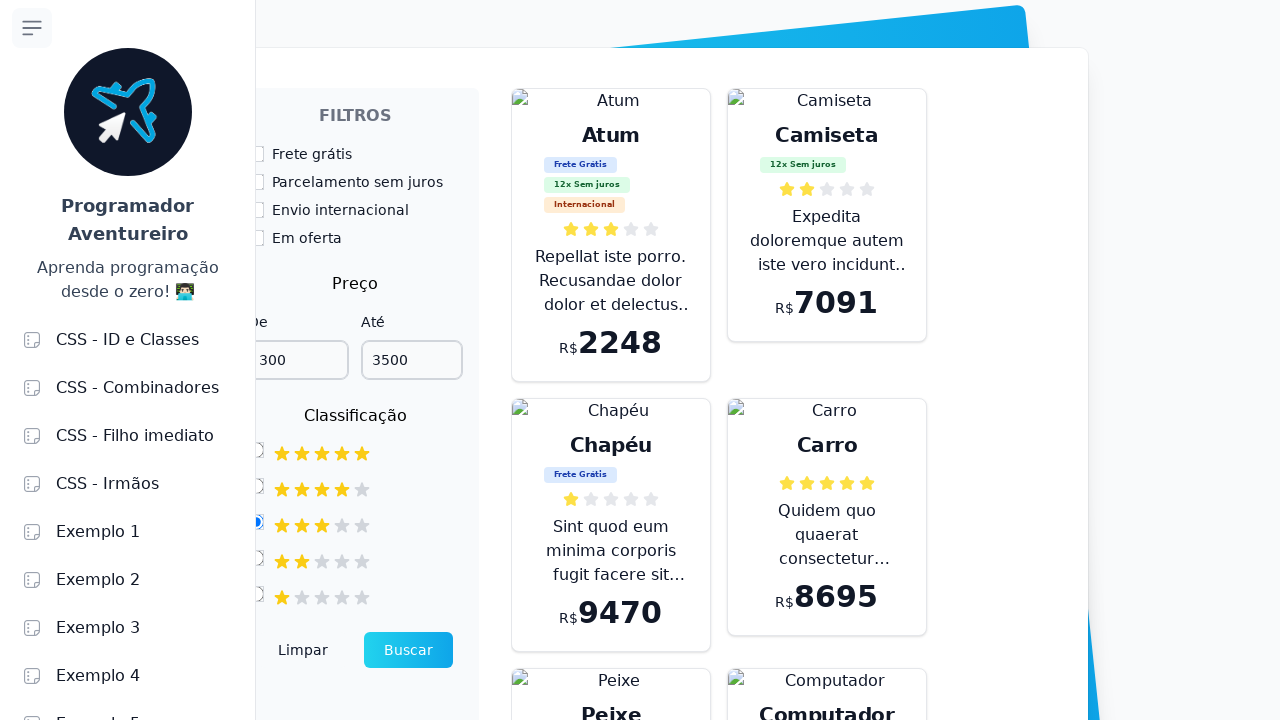

Filter section loaded
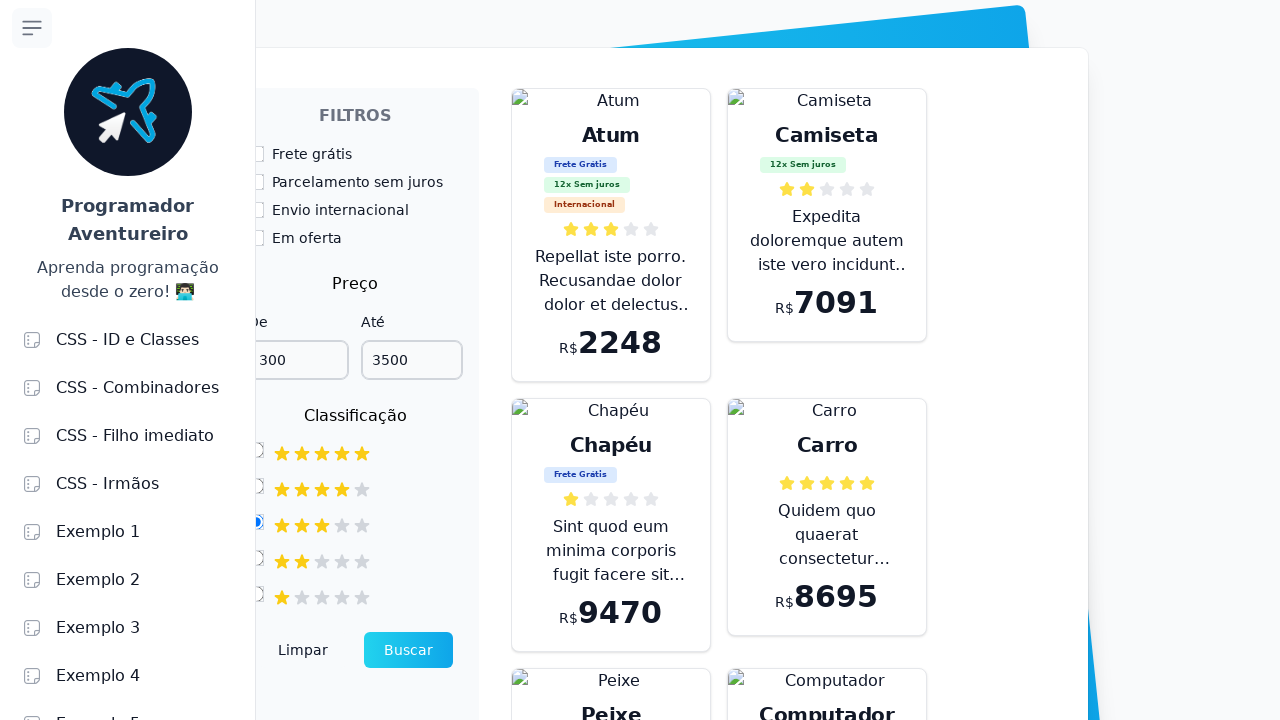

Selected free shipping filter at (256, 154) on #frete
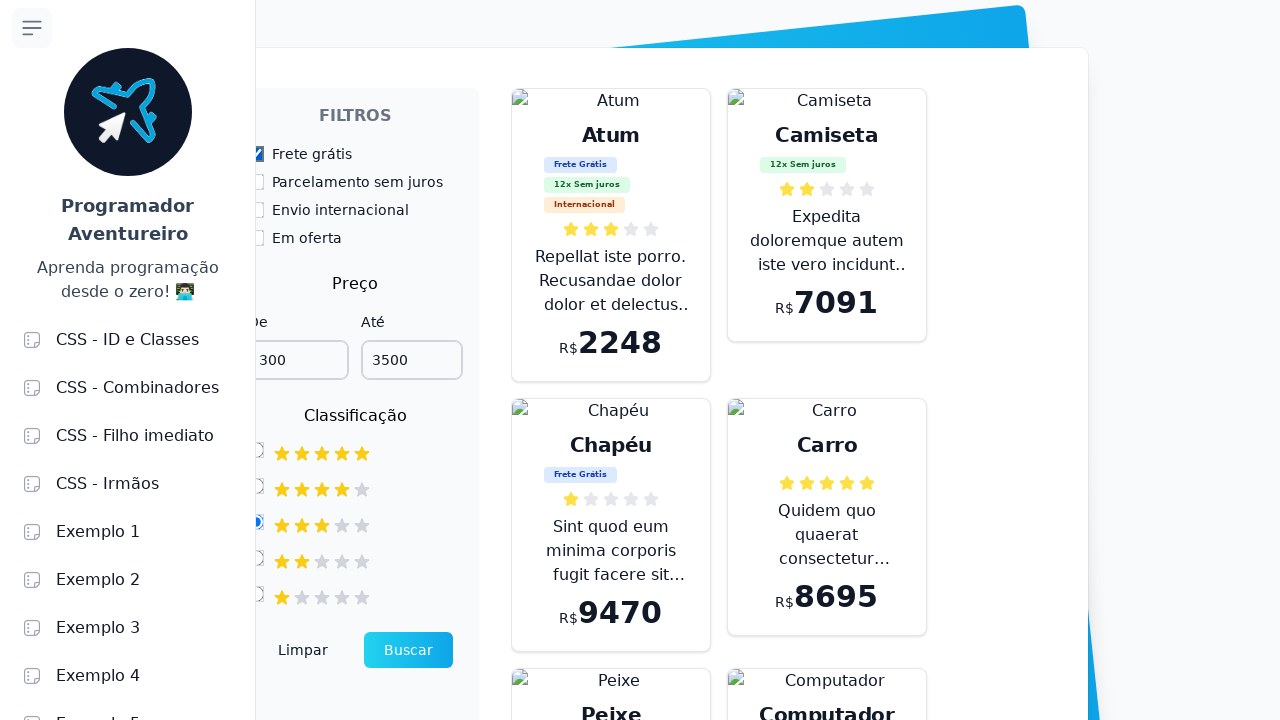

Selected interest-free installments filter at (256, 182) on #parcelamento
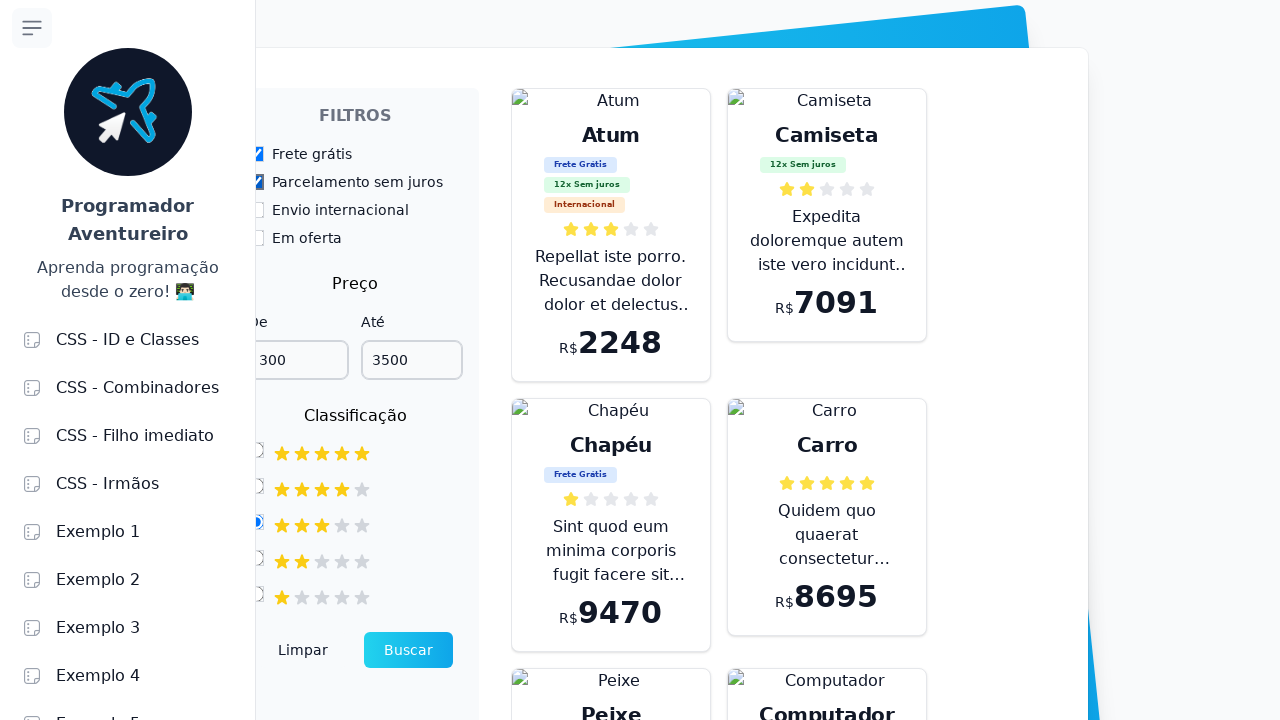

Set minimum price to R$2000 on input[name='preco_minimo']
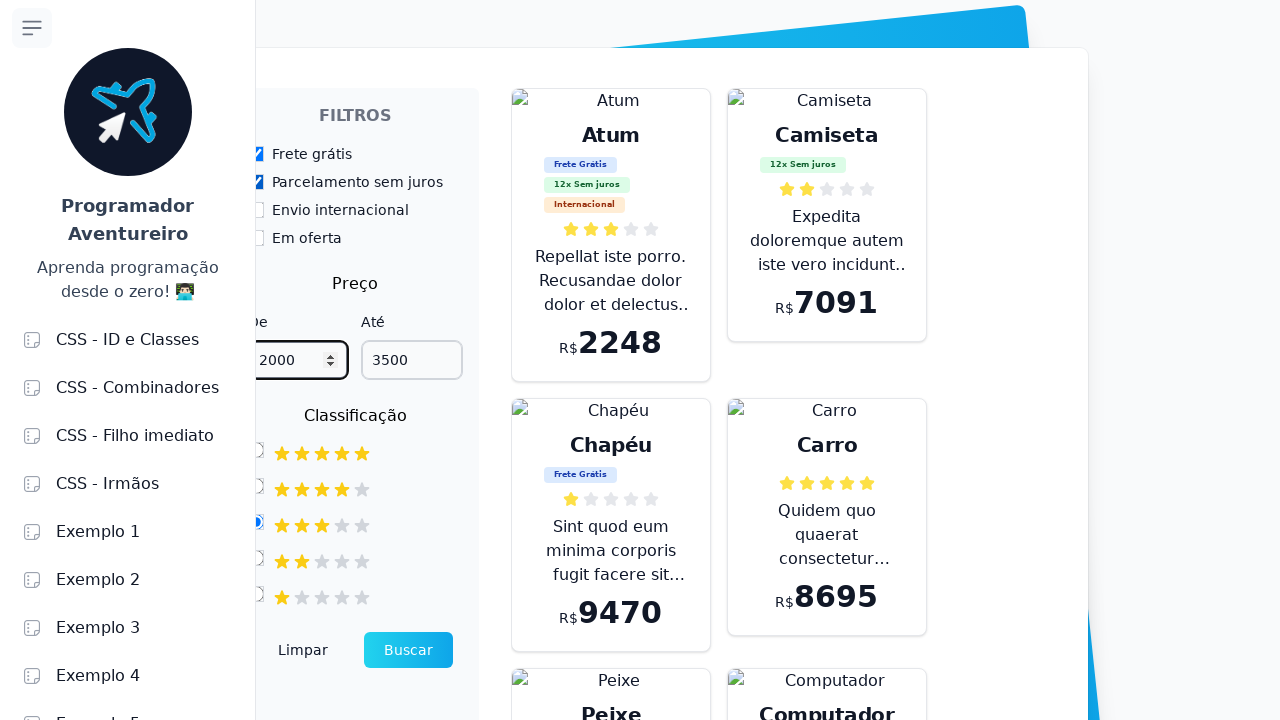

Set maximum price to R$8000 on input[name='preco_maximo']
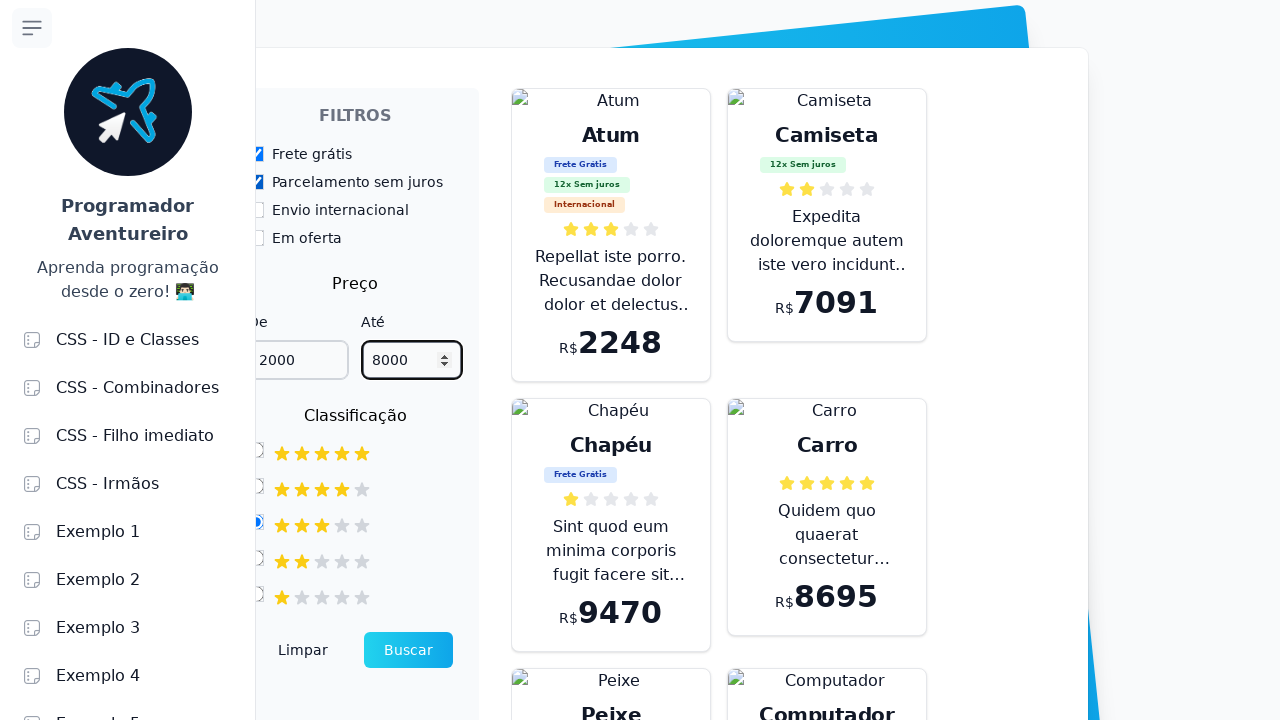

Selected 3-star rating filter at (256, 522) on #three-stars
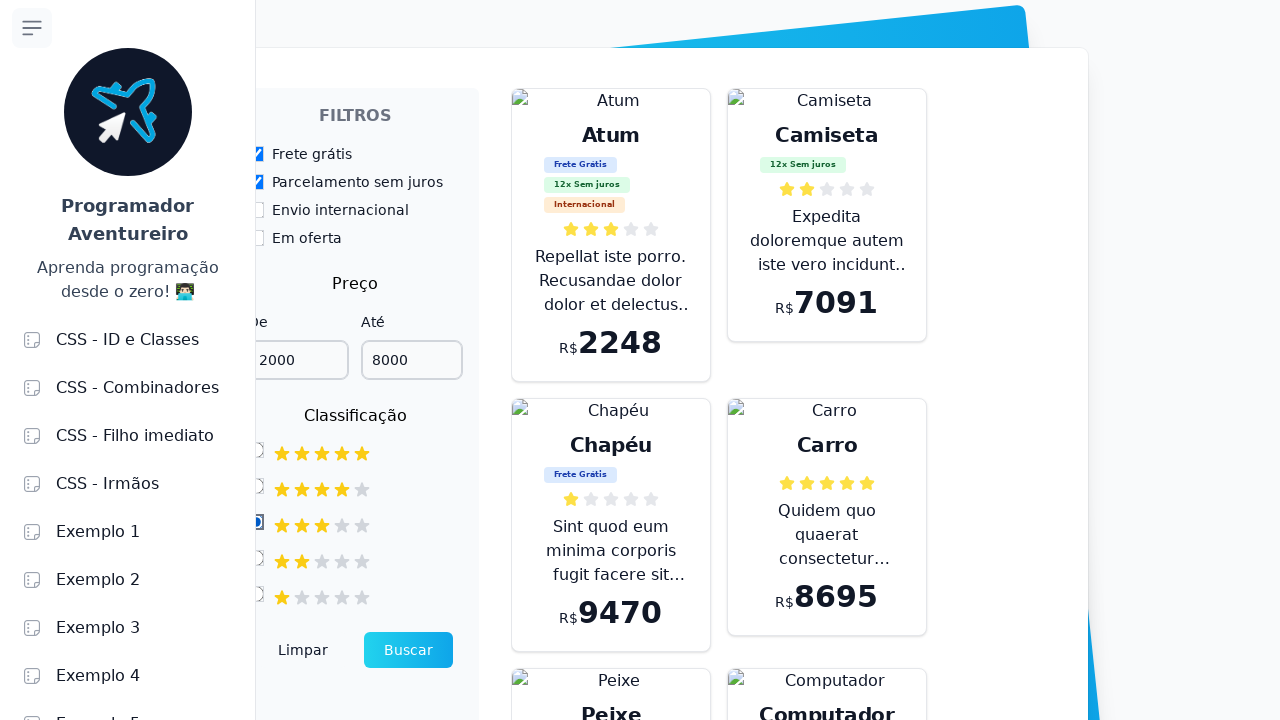

Clicked search button to apply filters at (408, 650) on xpath=//*[@id='filtros']/div/div[2]/button[2]
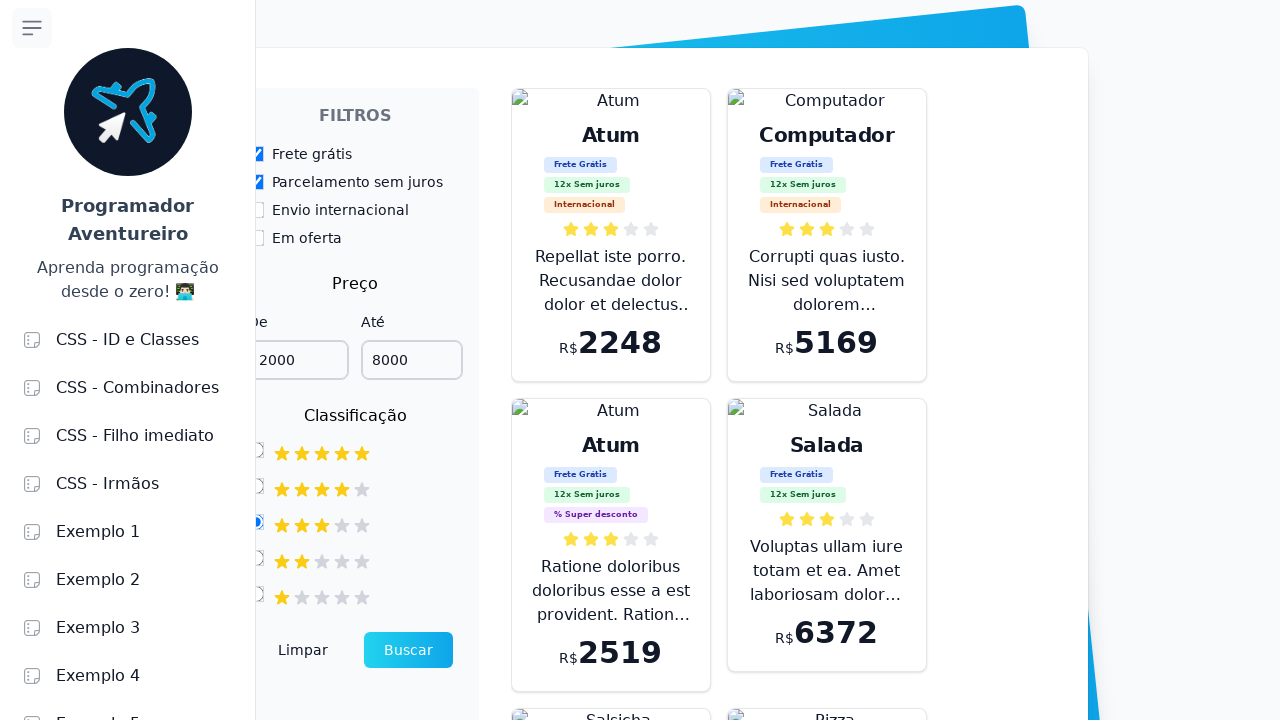

Filtered results loaded successfully
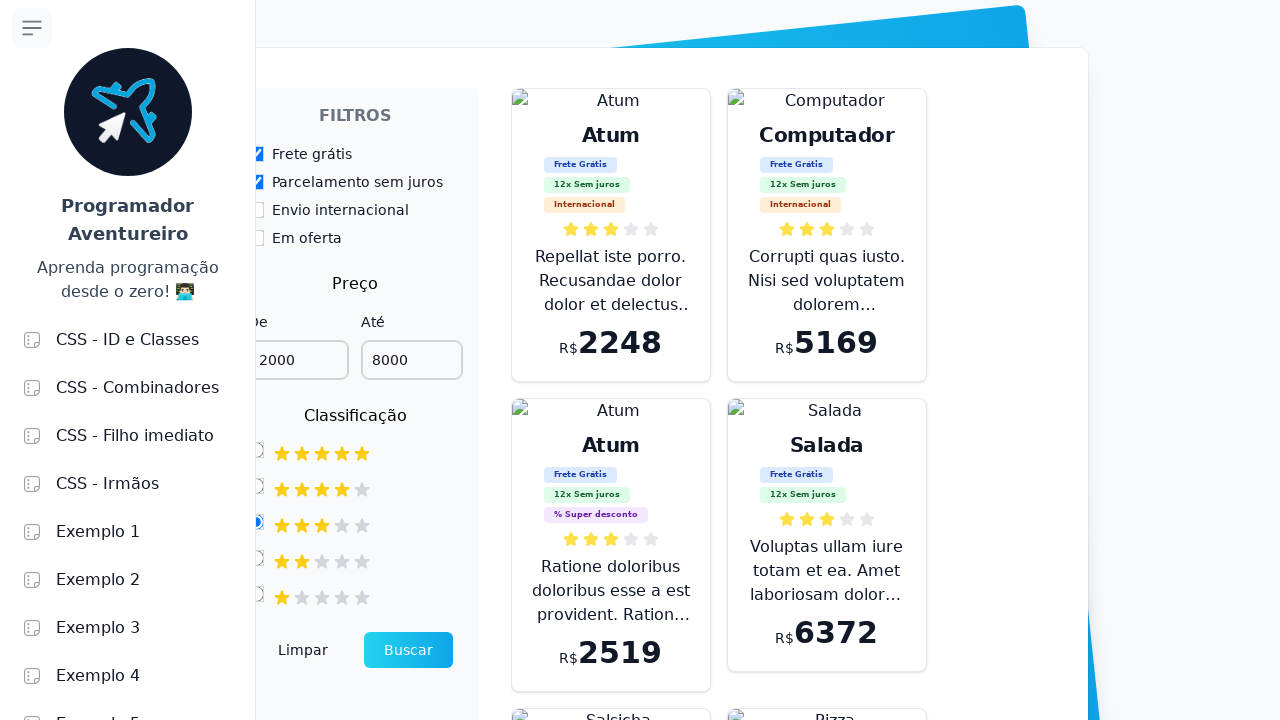

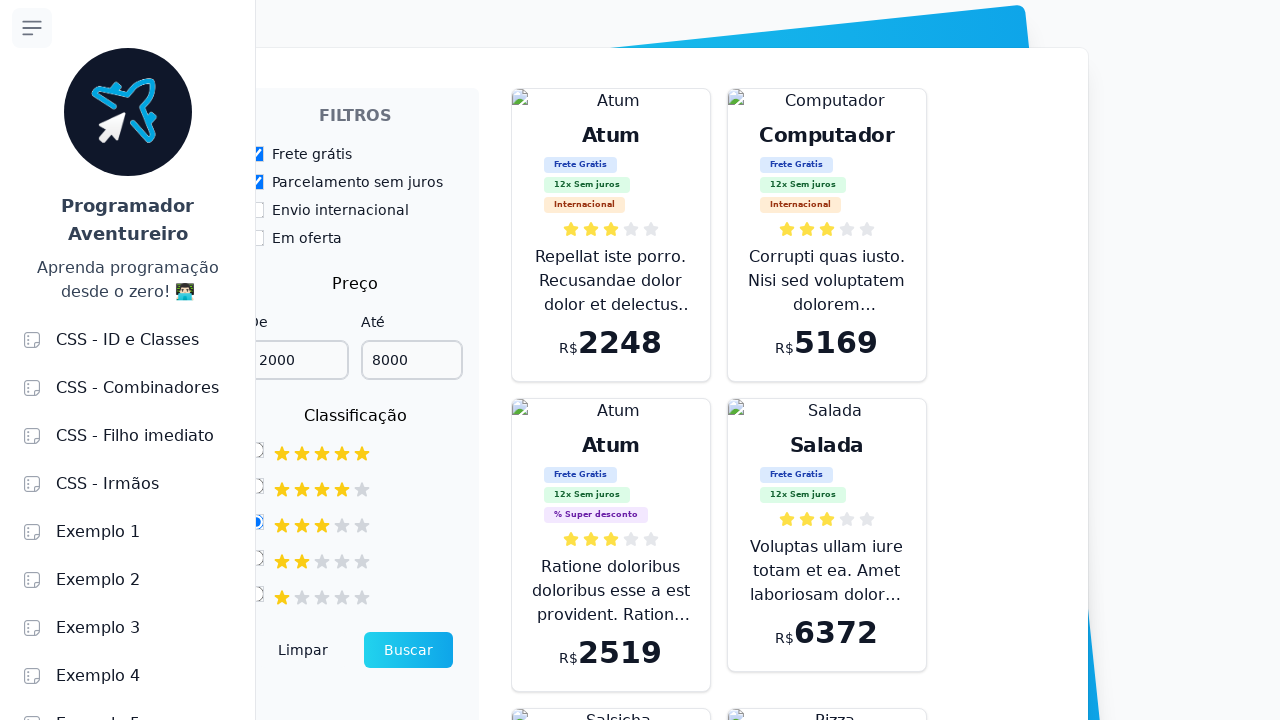